Tests drag and drop functionality on jQuery UI demo page by dragging an element and dropping it onto a target area

Starting URL: https://jqueryui.com/droppable/

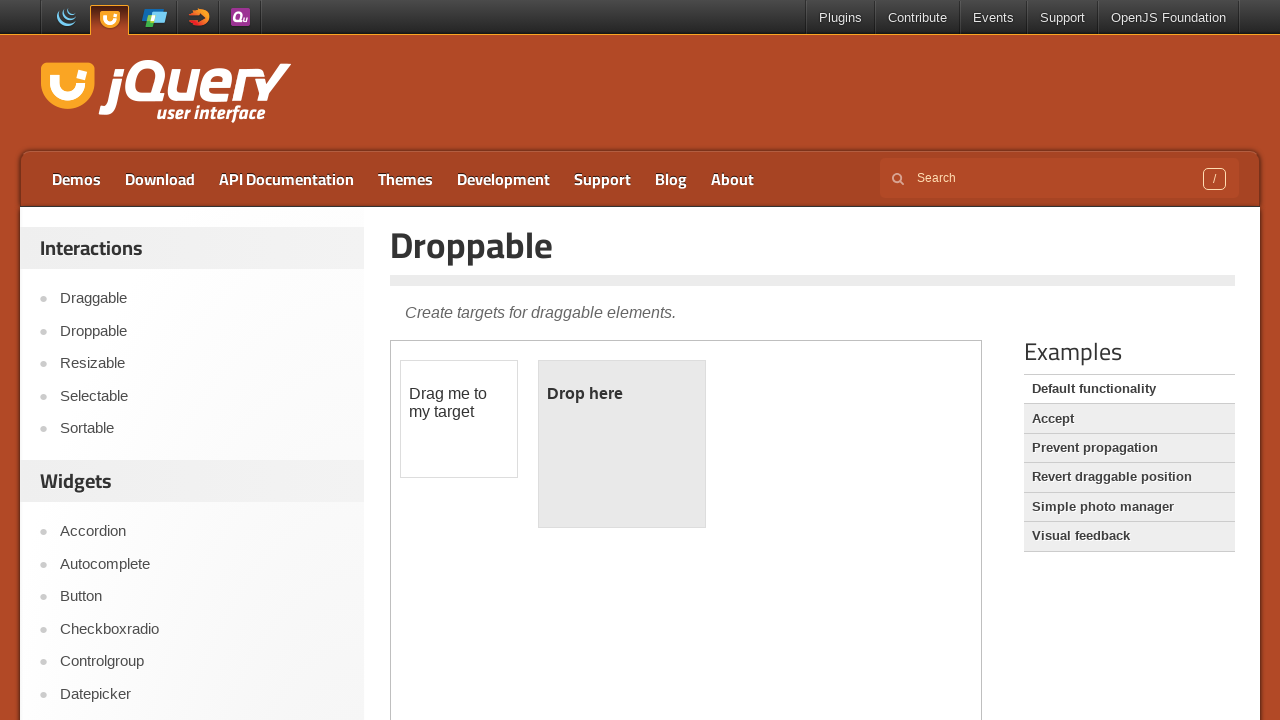

Located the first iframe containing the drag and drop demo
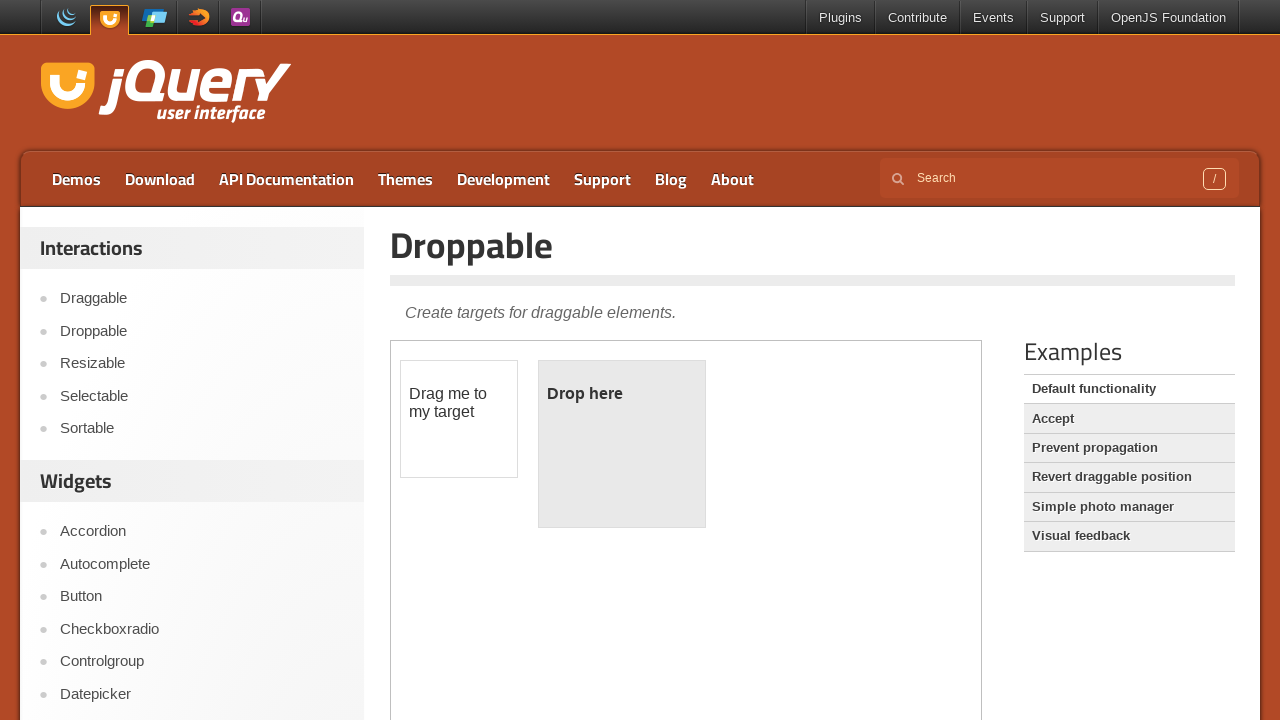

Set frame_page reference to the iframe
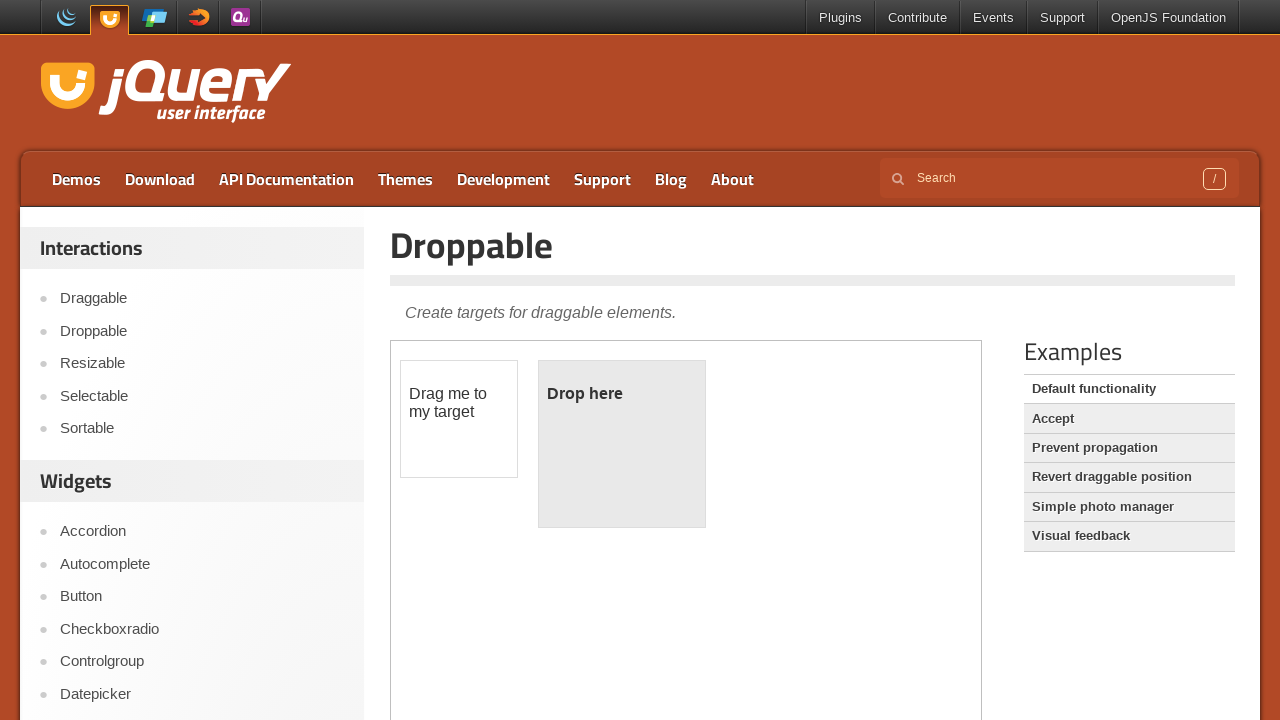

Located the draggable element with id 'draggable'
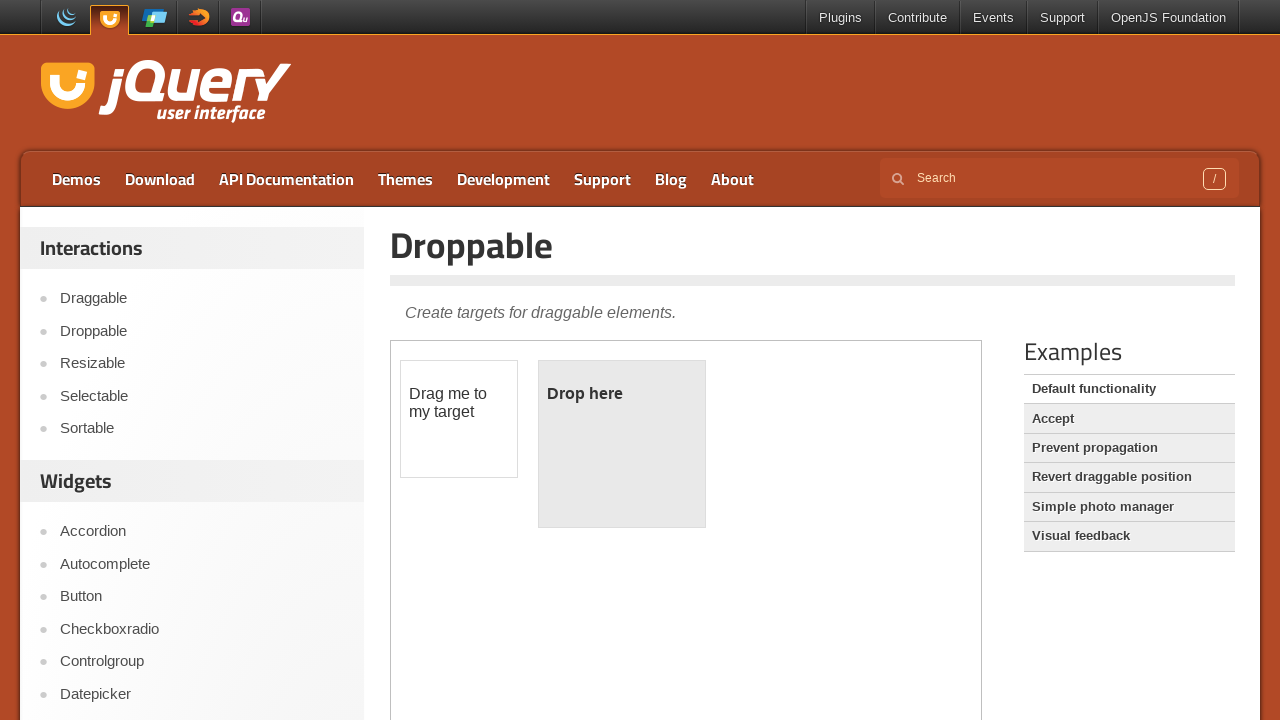

Located the droppable target element with id 'droppable'
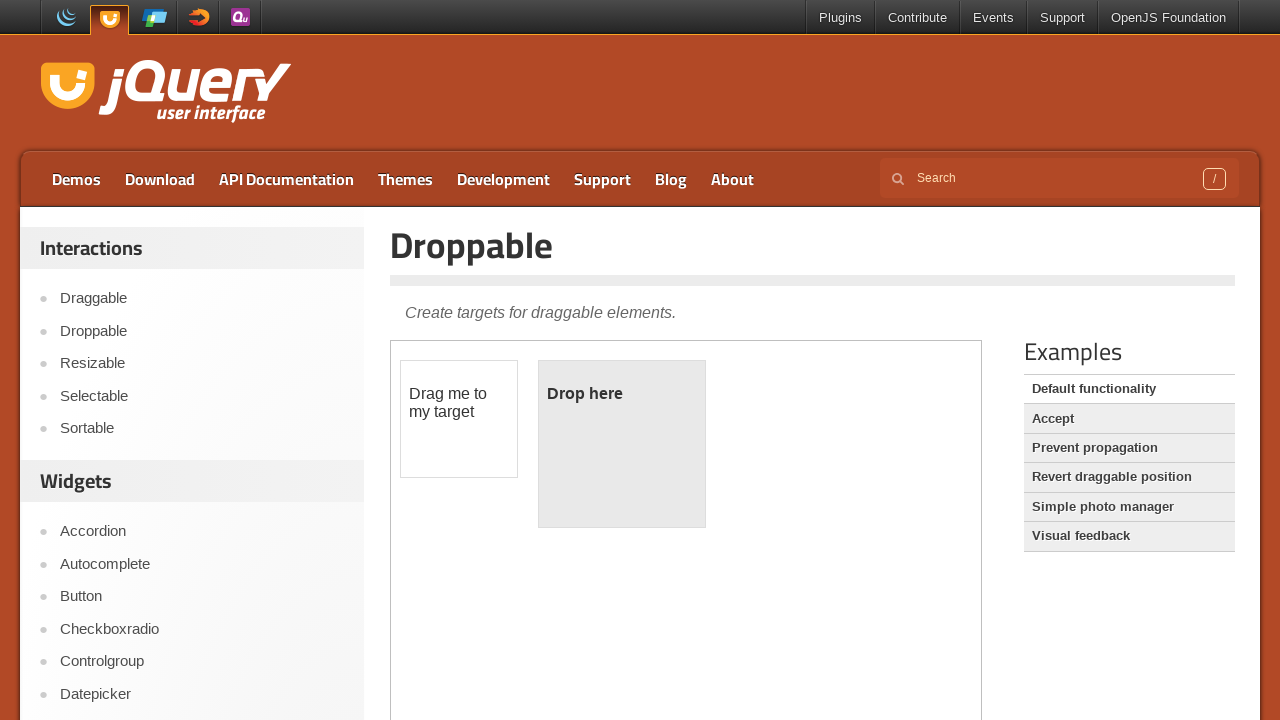

Dragged the draggable element and dropped it onto the droppable target at (622, 444)
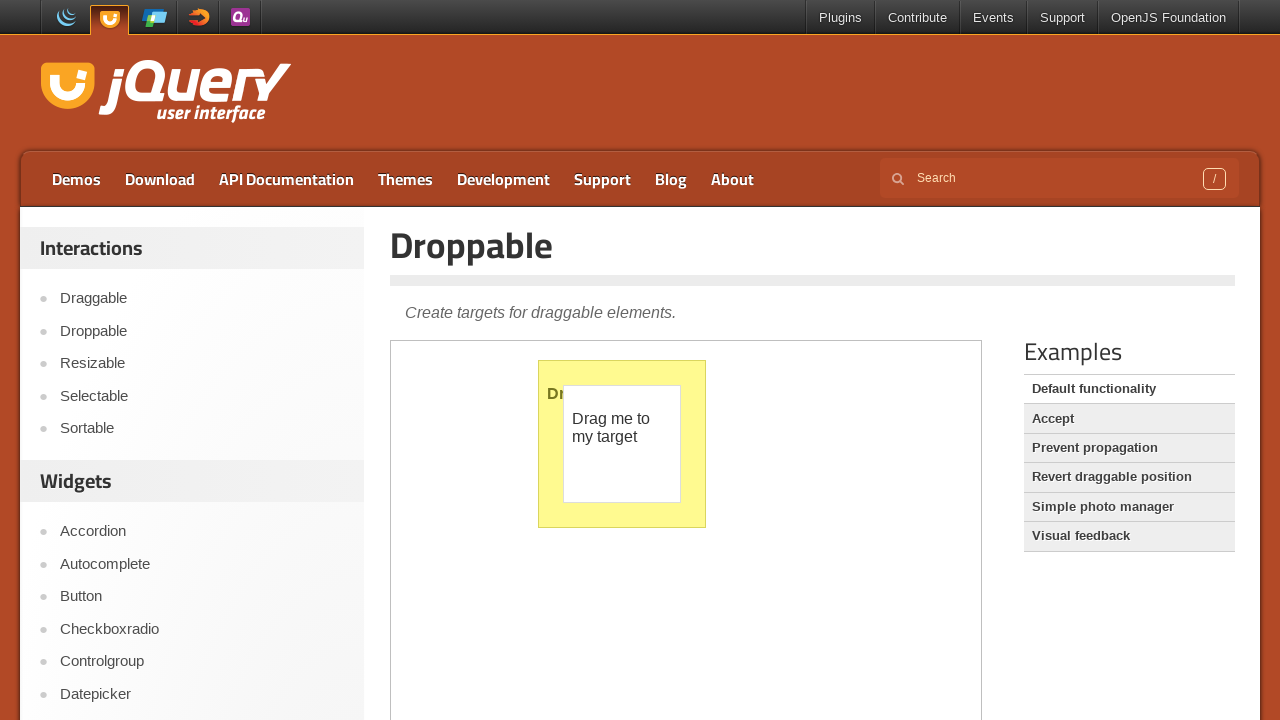

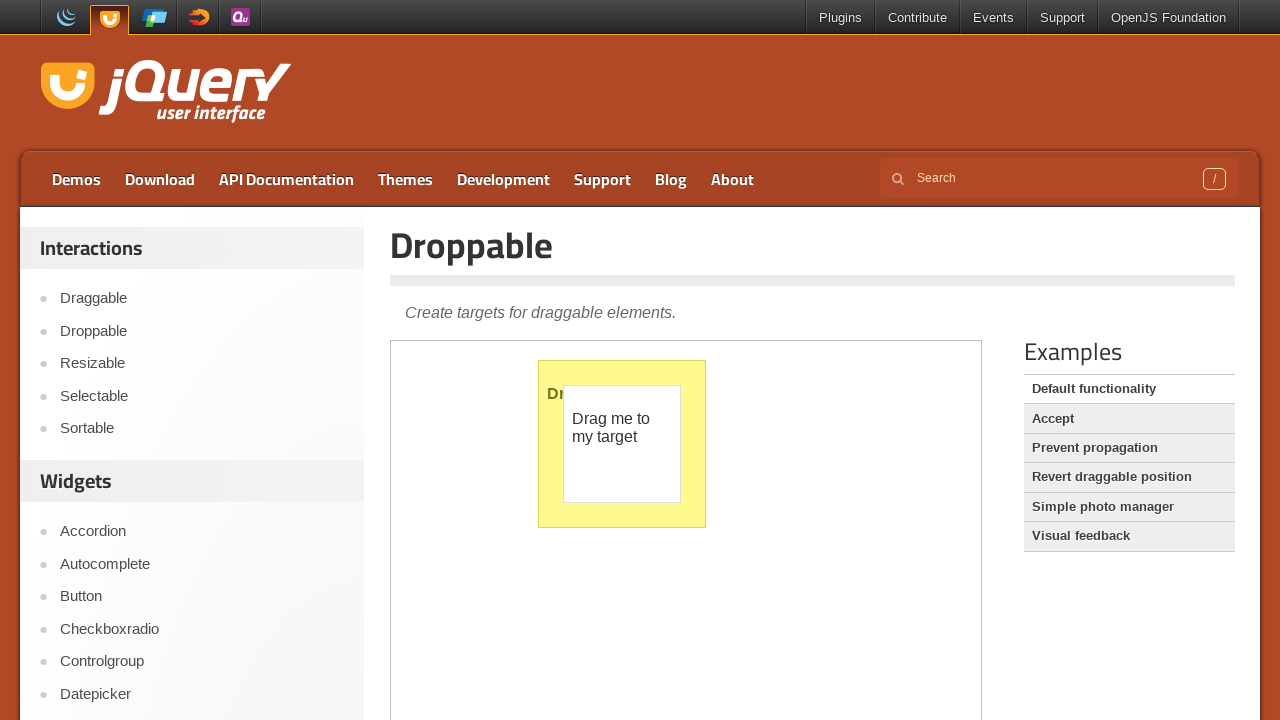